Solves a math problem by extracting a value from an element attribute, calculating the result, and submitting a form with checkbox and radio button selections

Starting URL: http://suninjuly.github.io/get_attribute.html

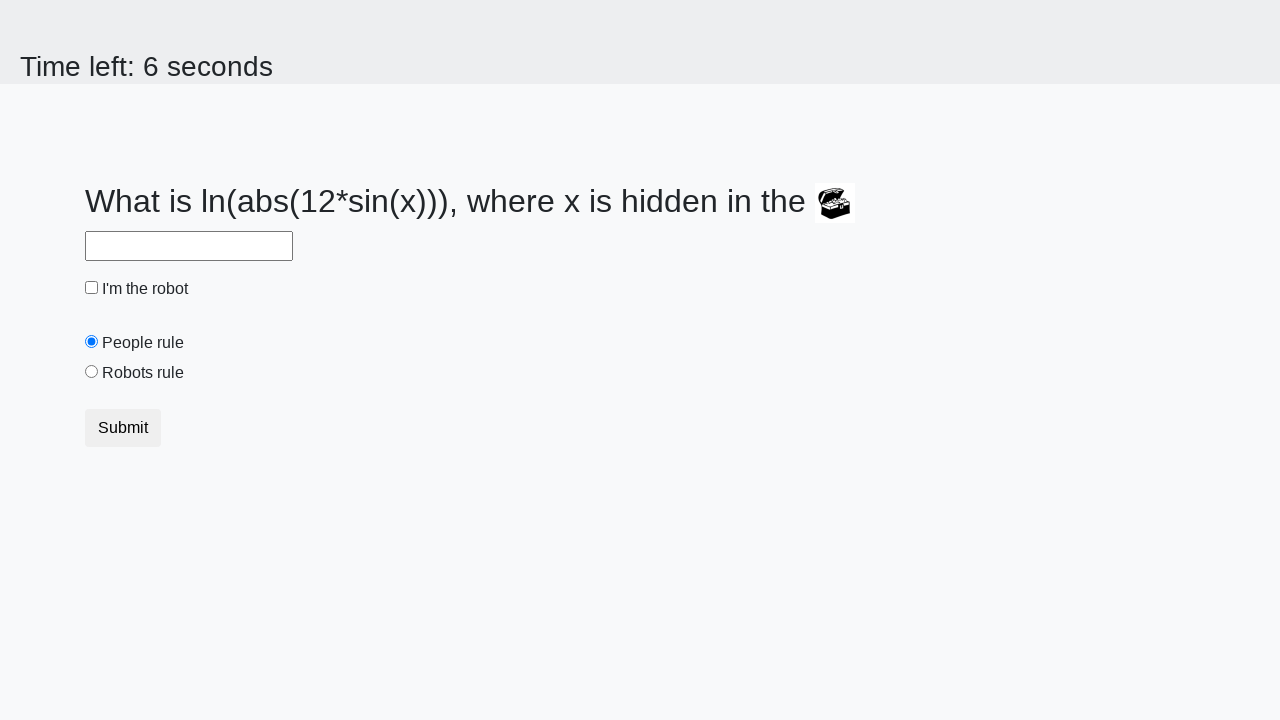

Extracted valuex attribute from treasure element
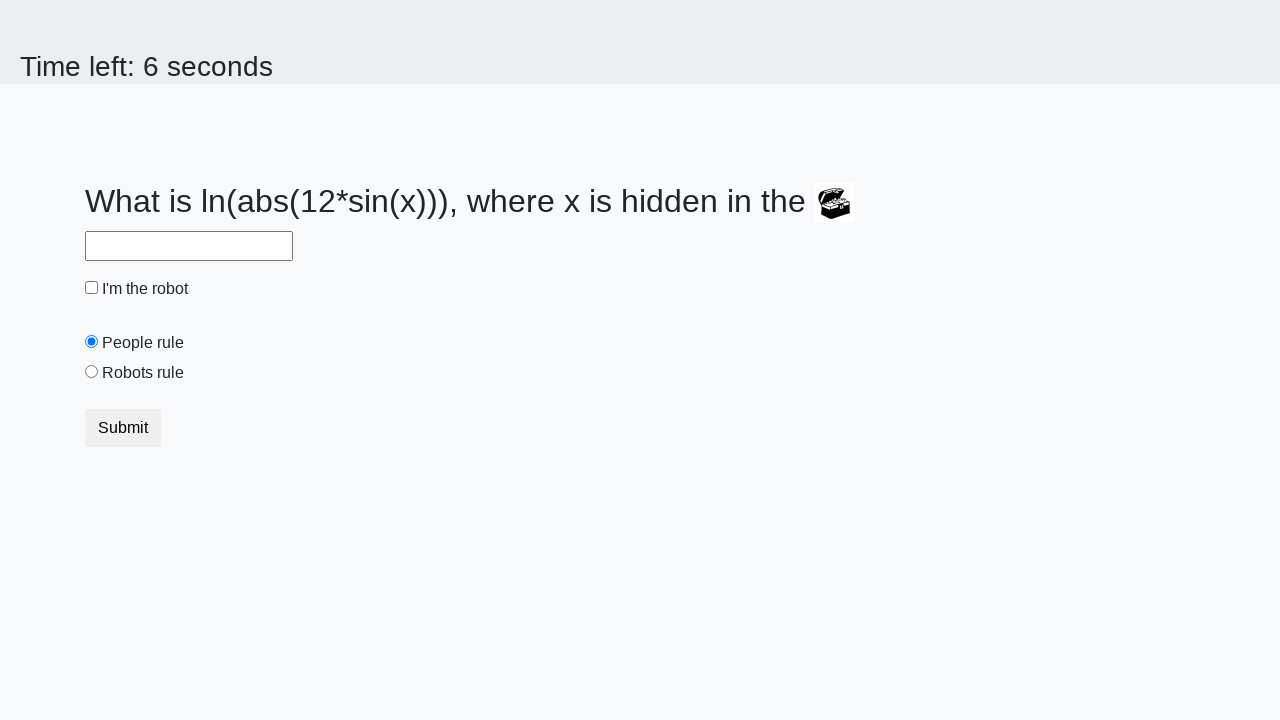

Calculated math result using logarithm and sine functions
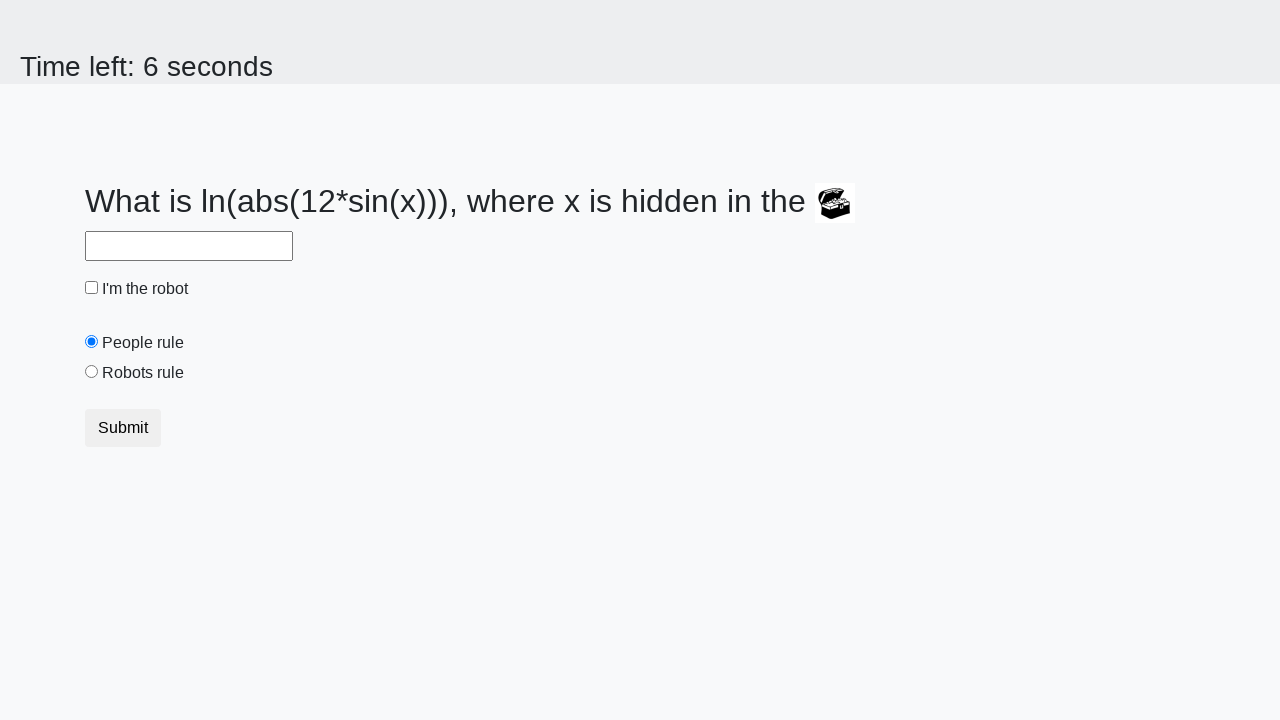

Filled answer field with calculated result on #answer
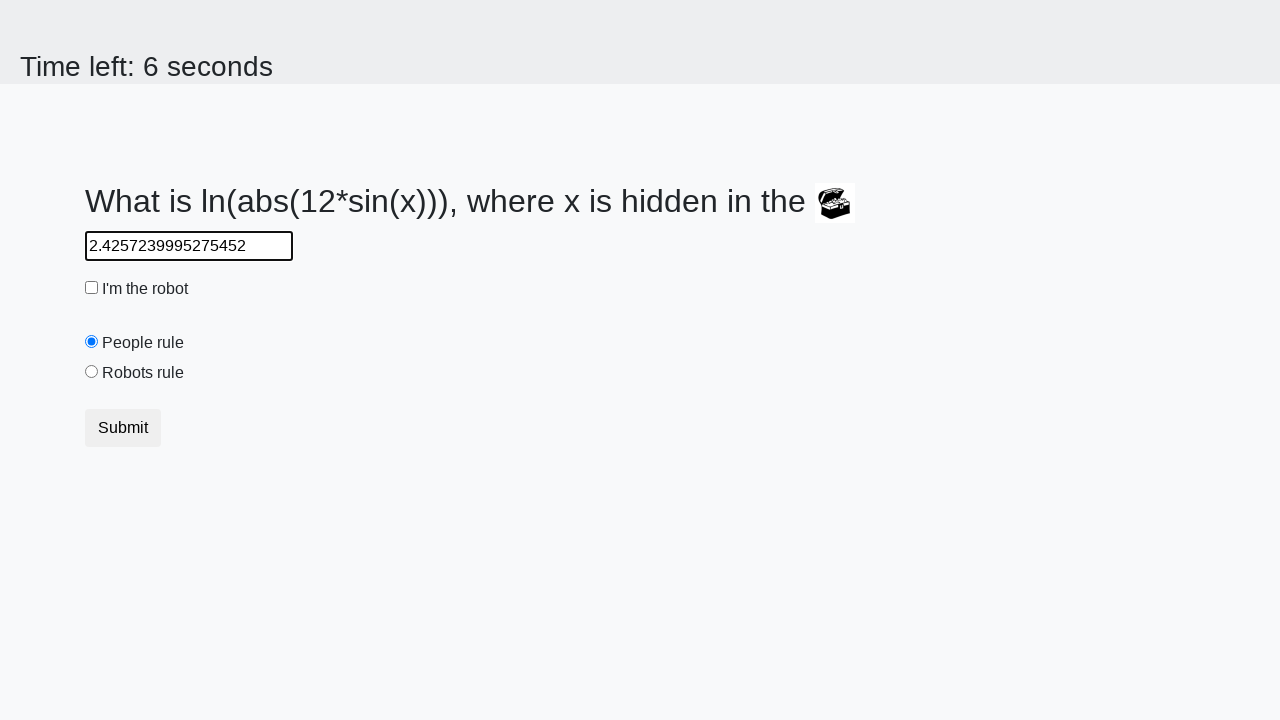

Clicked checkbox to enable it at (92, 288) on [type='checkbox']
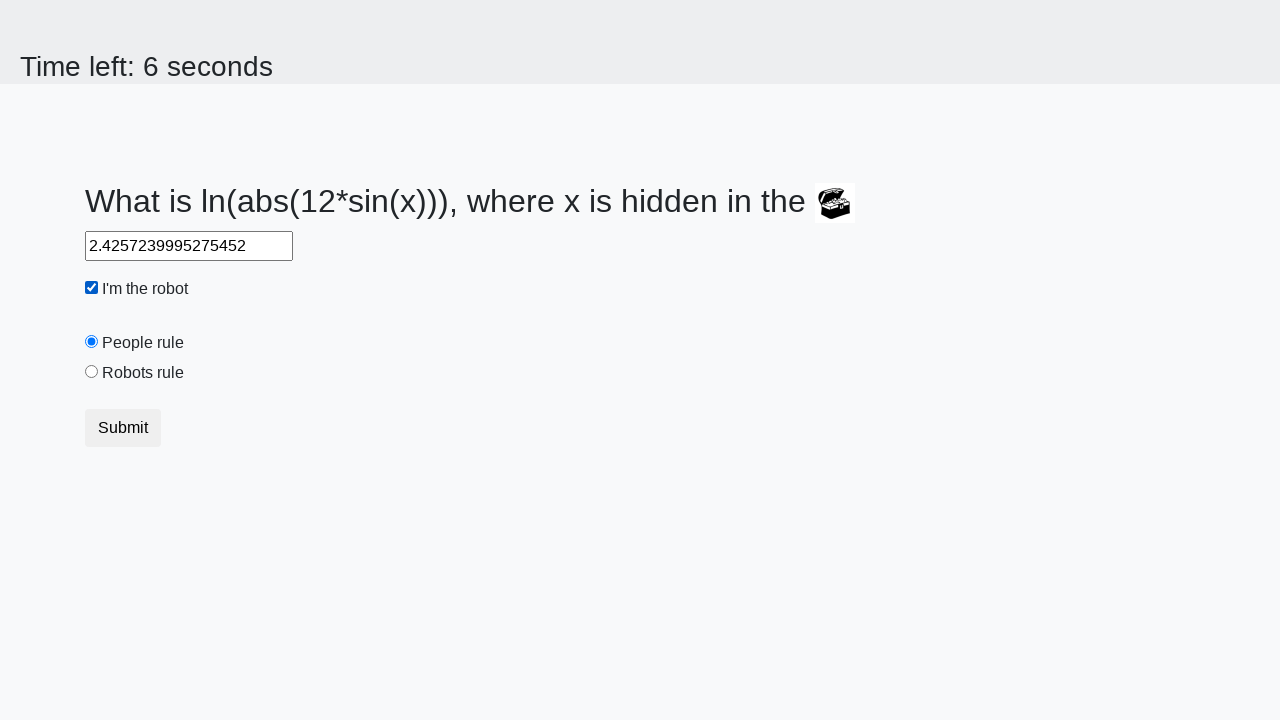

Selected robotsRule radio button at (92, 372) on #robotsRule
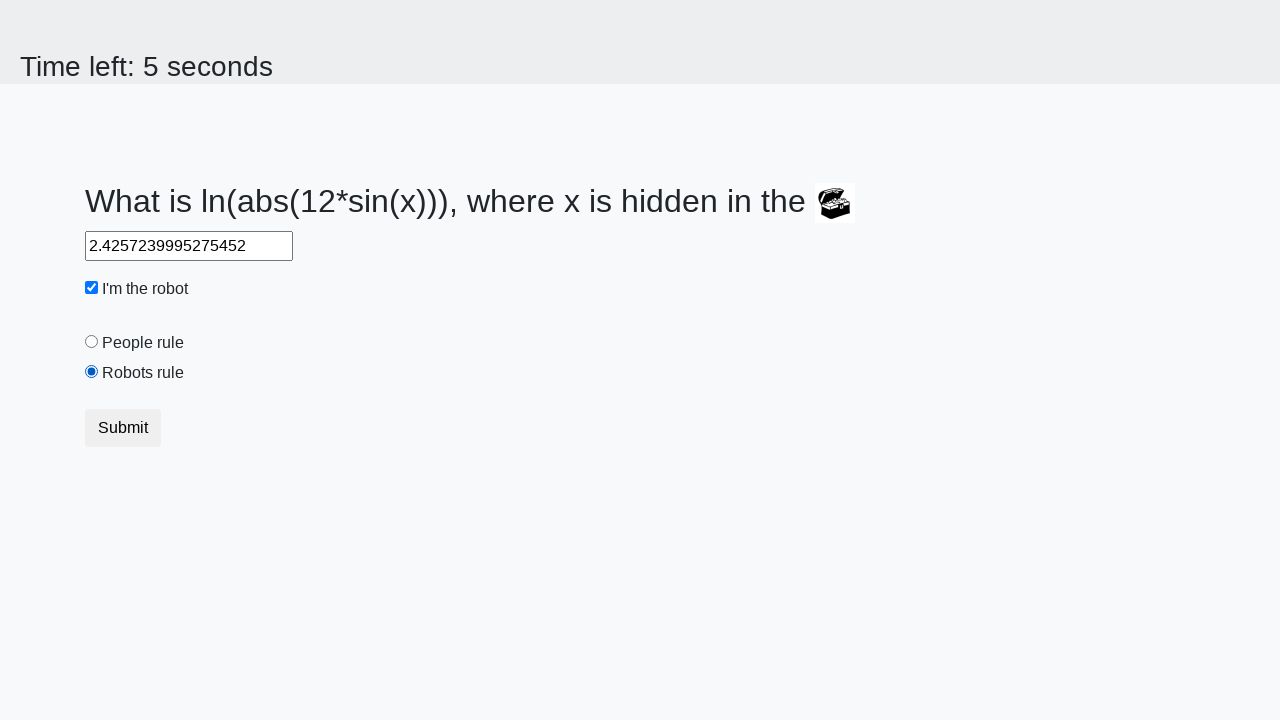

Submitted the form at (123, 428) on [type='submit']
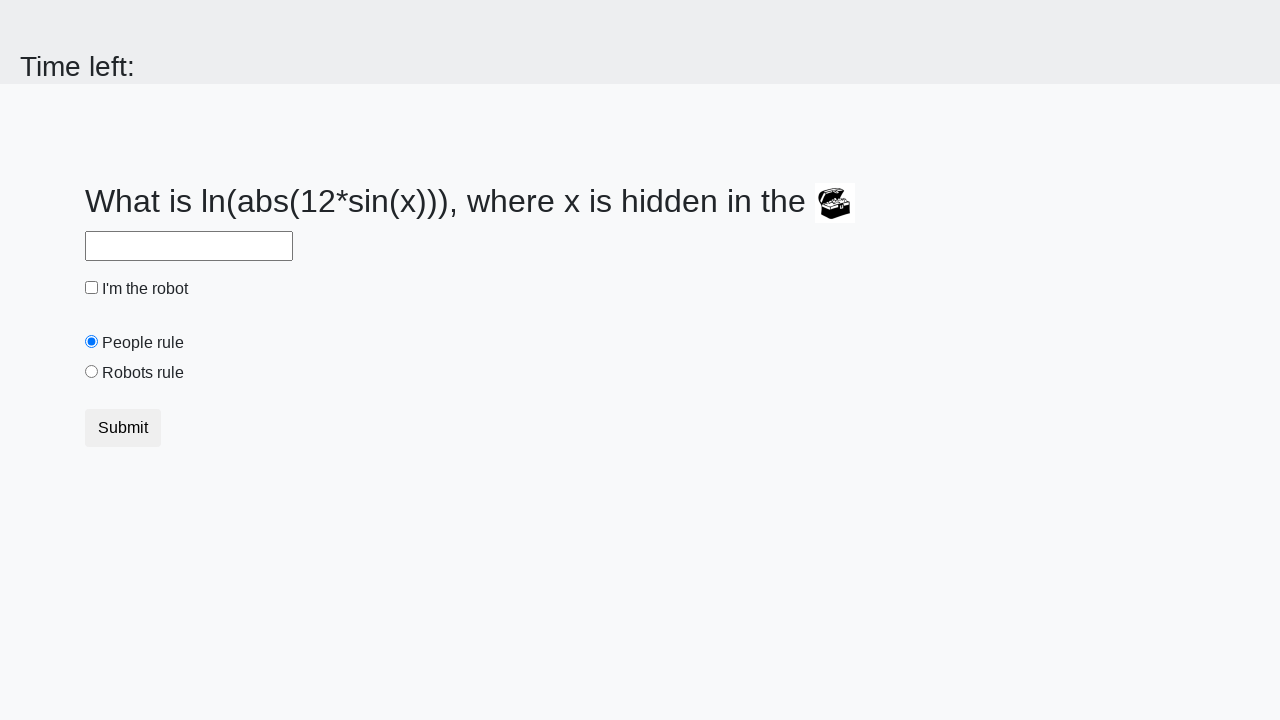

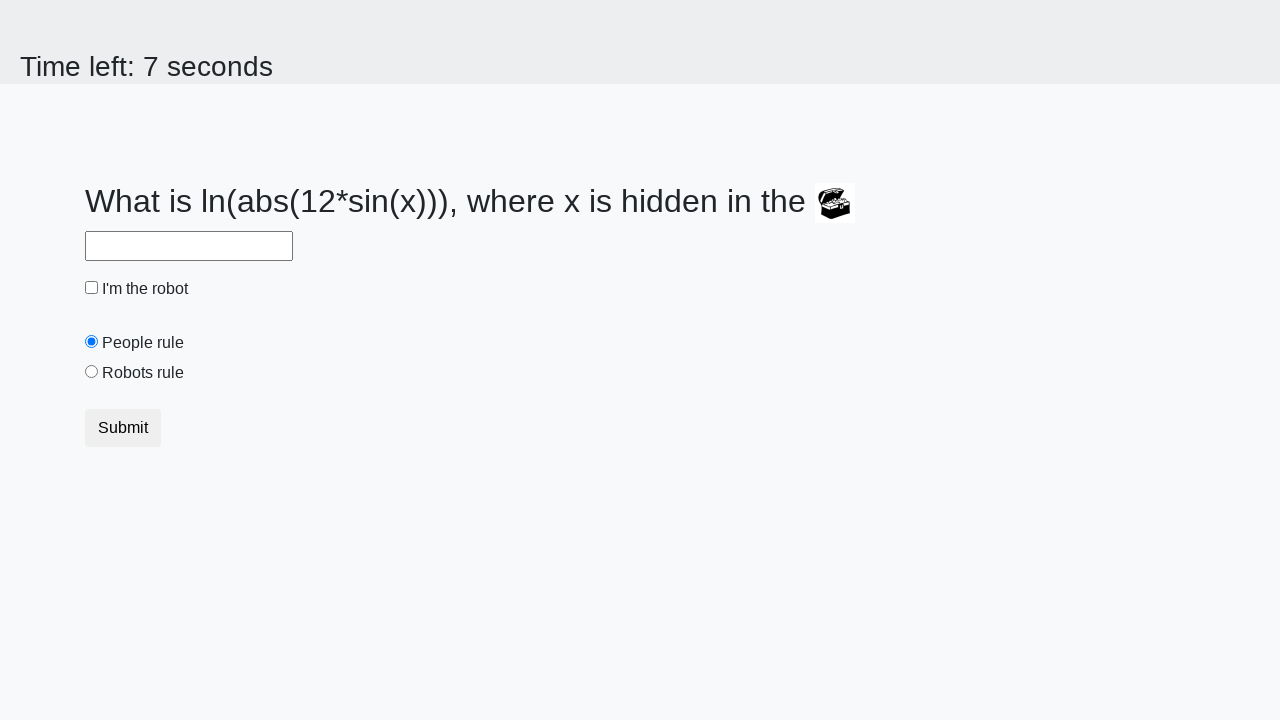